Tests filling a textarea with multi-line text and verifying the content is preserved

Starting URL: https://osstep.github.io/action_fill

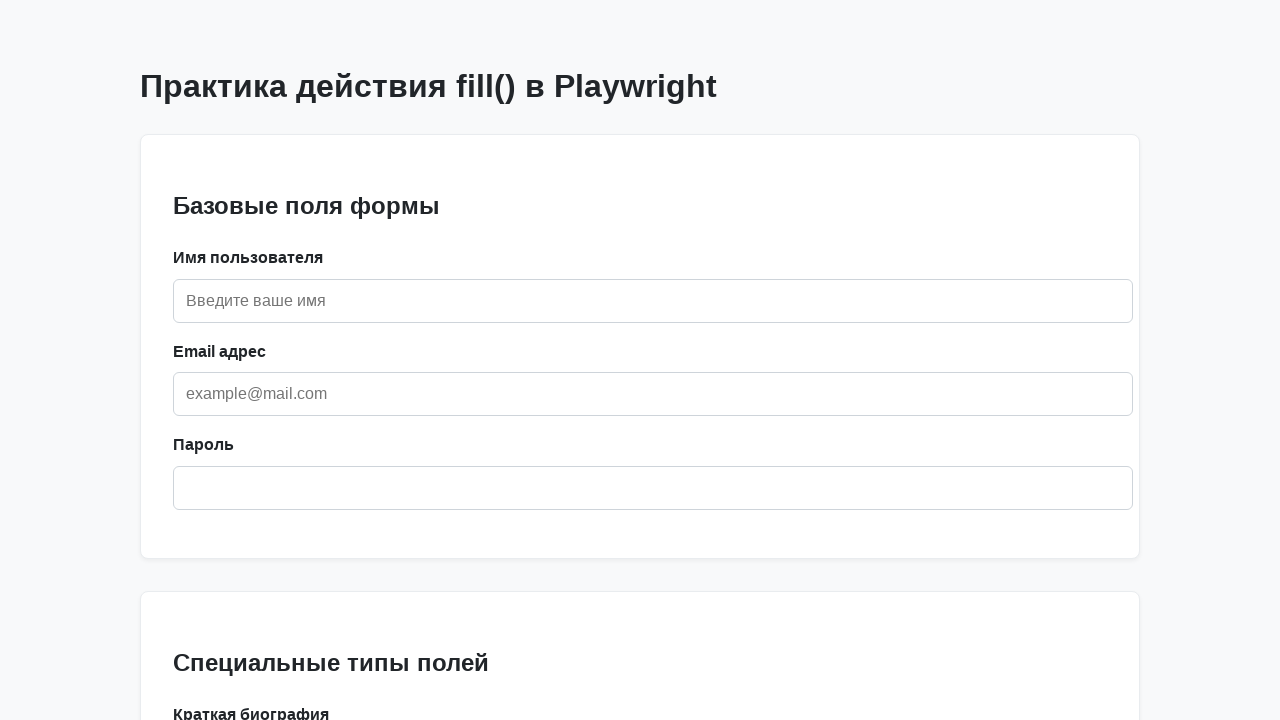

Located textarea field by label 'Краткая биография'
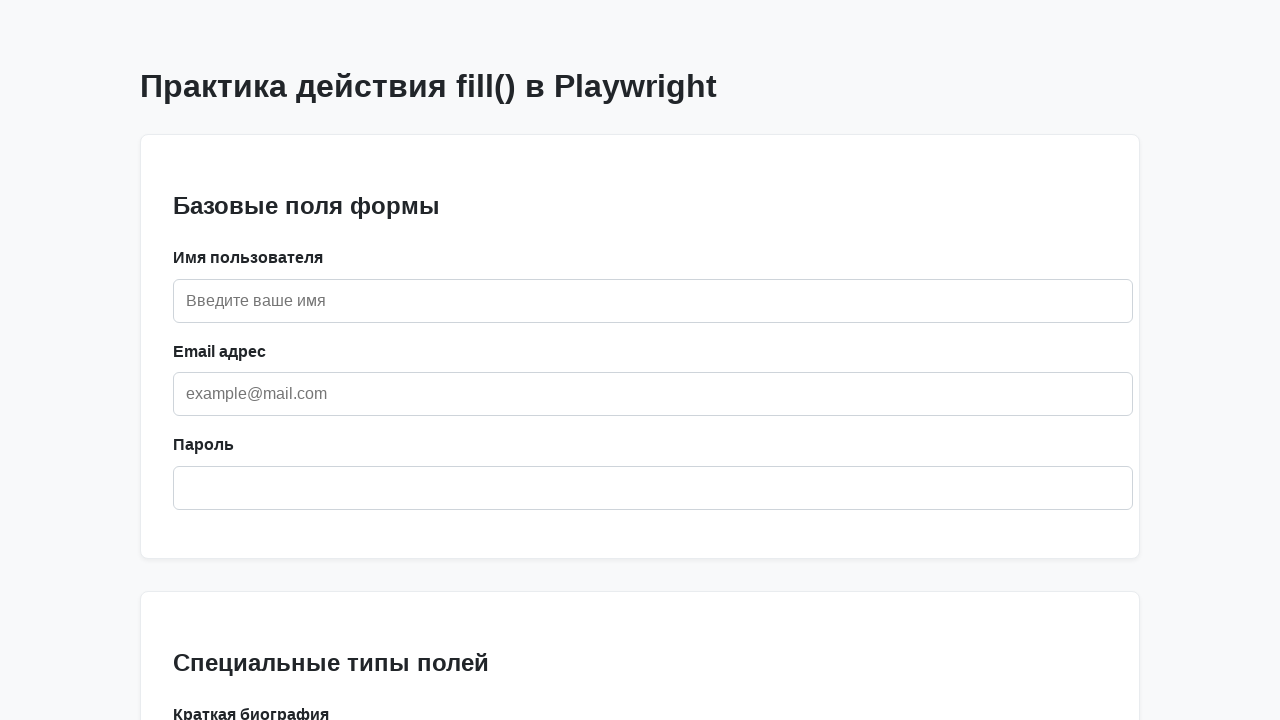

Filled textarea with multi-line biographical text on internal:label="\u041a\u0440\u0430\u0442\u043a\u0430\u044f \u0431\u0438\u043e\u0
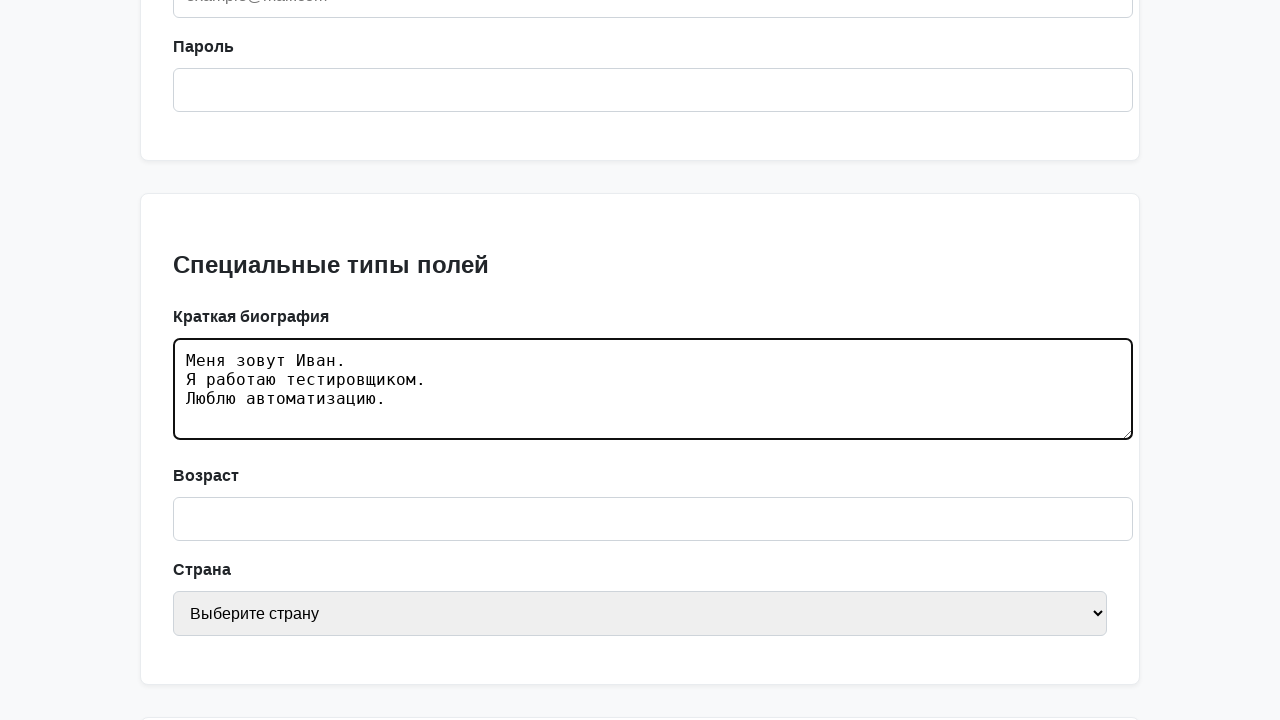

Verified that textarea contains the complete multi-line text
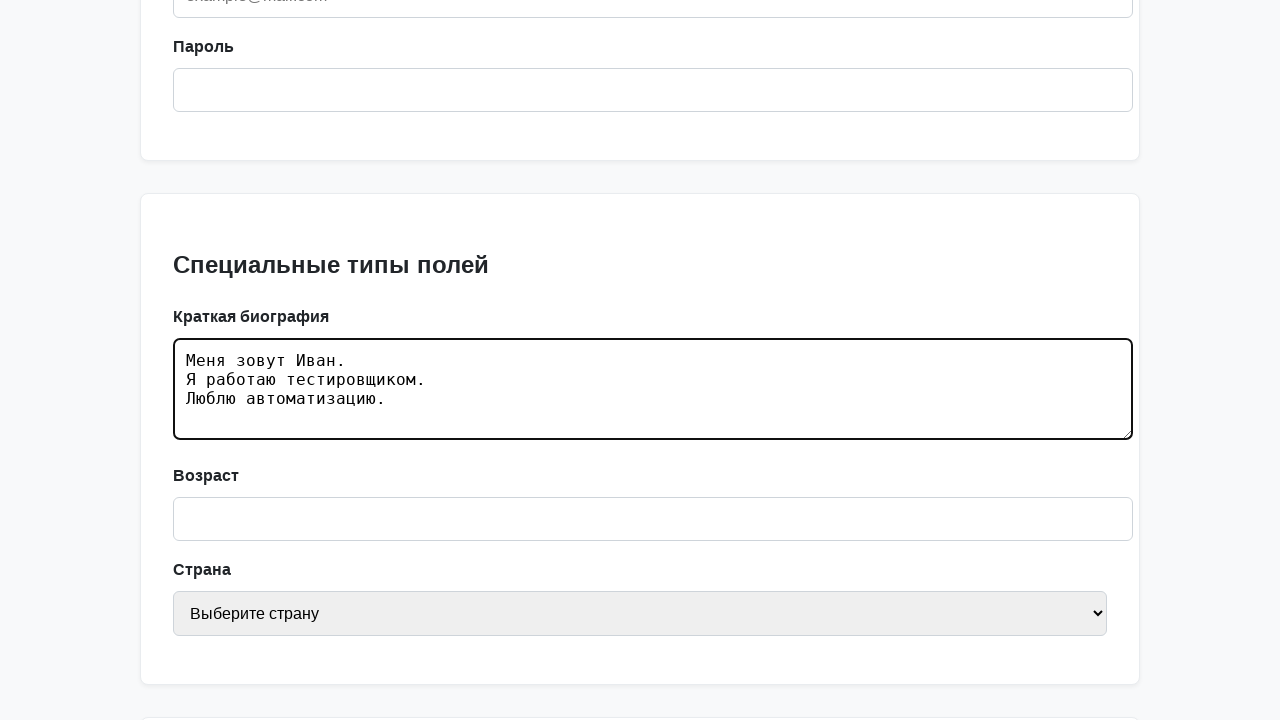

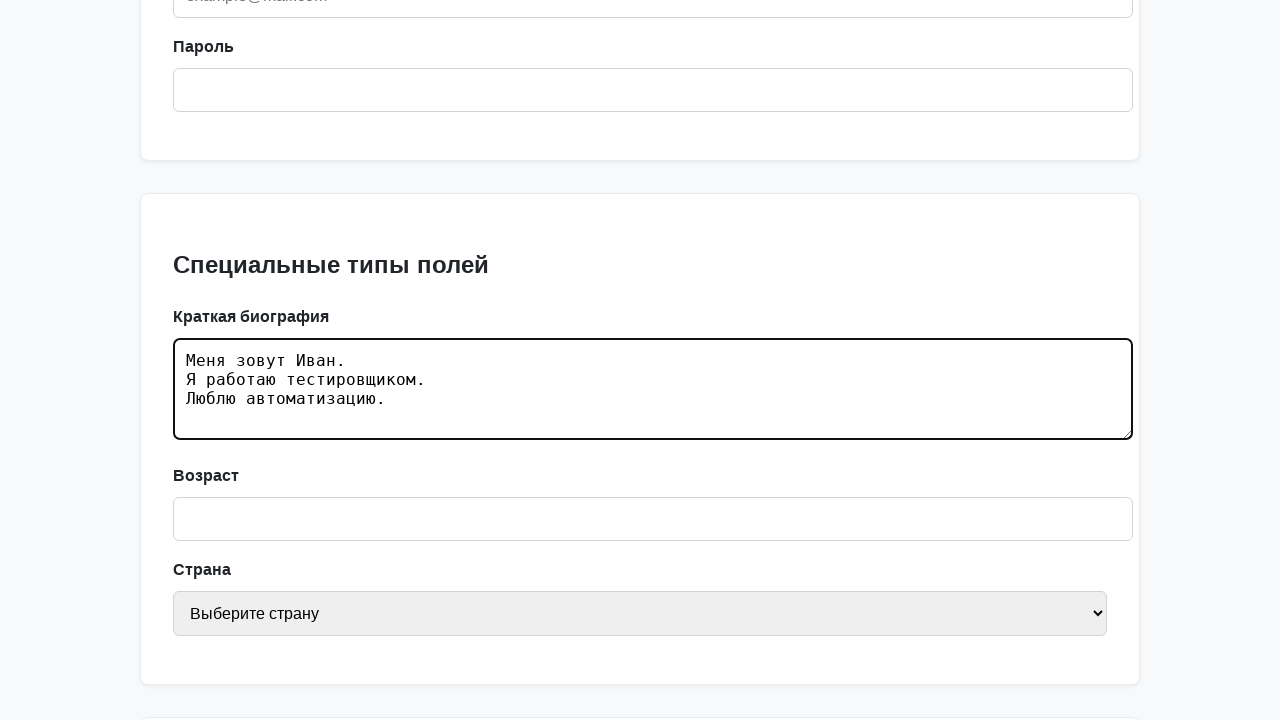